Tests handling of JavaScript prompt popup by entering text into the prompt, accepting it, and verifying the entered text appears in the result

Starting URL: https://the-internet.herokuapp.com/javascript_alerts

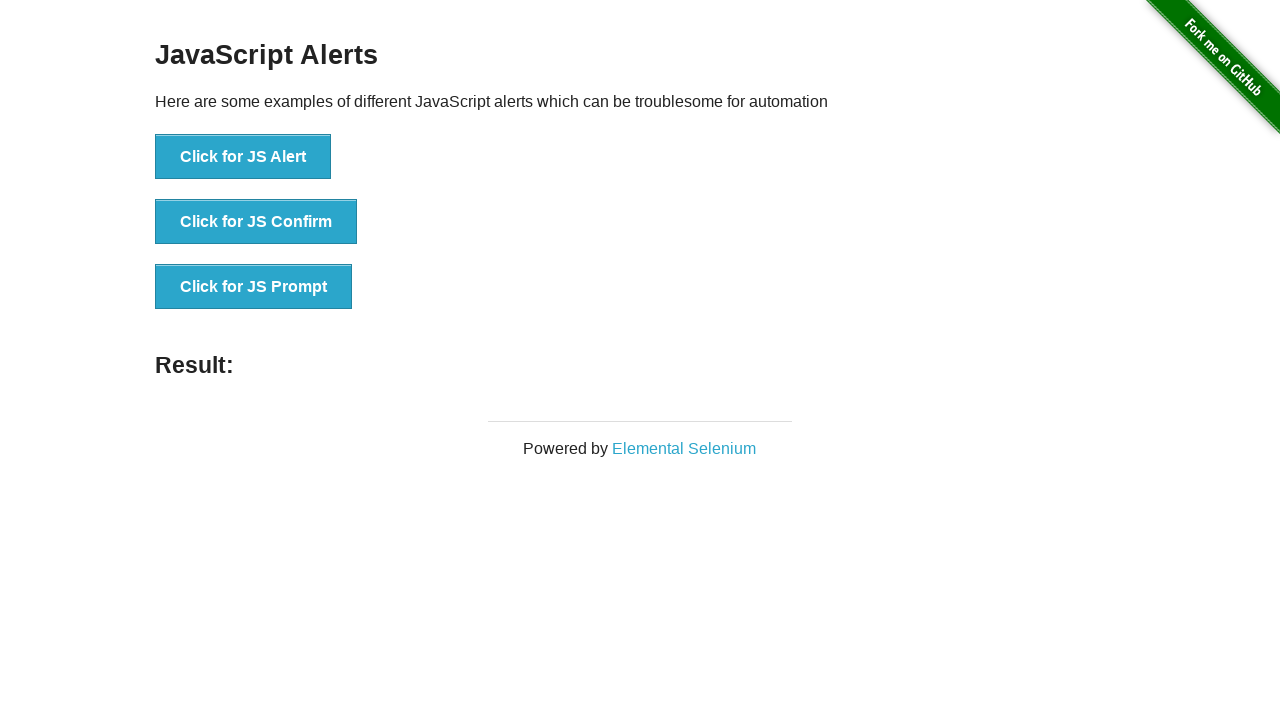

Set up dialog handler to accept prompt with 'June'
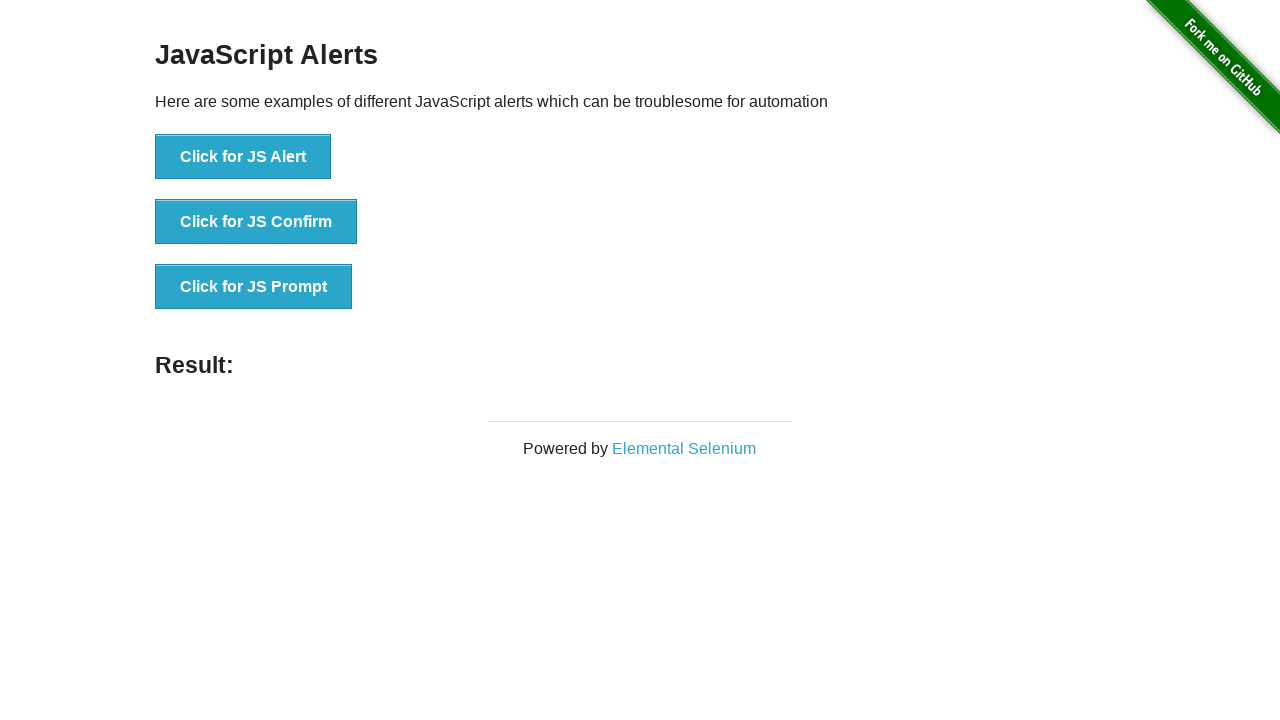

Clicked the JavaScript prompt button at (254, 287) on xpath=//*[@id='content']/div/ul/li[3]/button
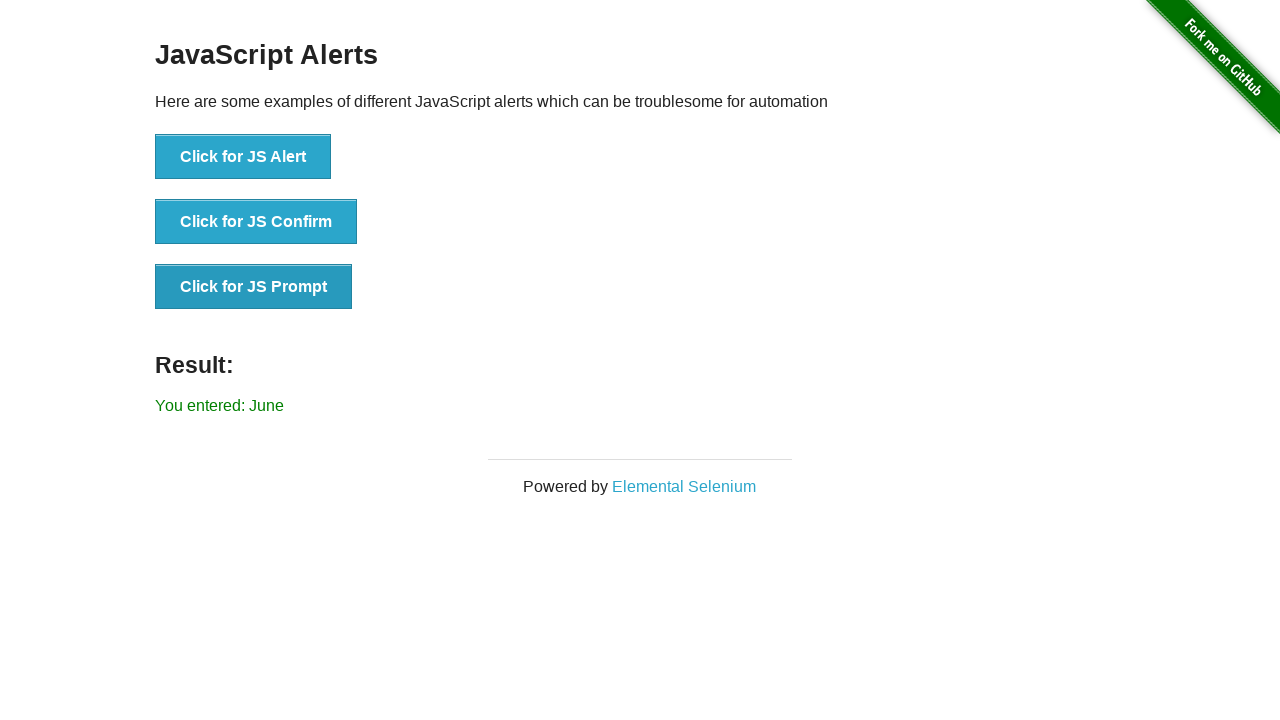

Result message appeared on page
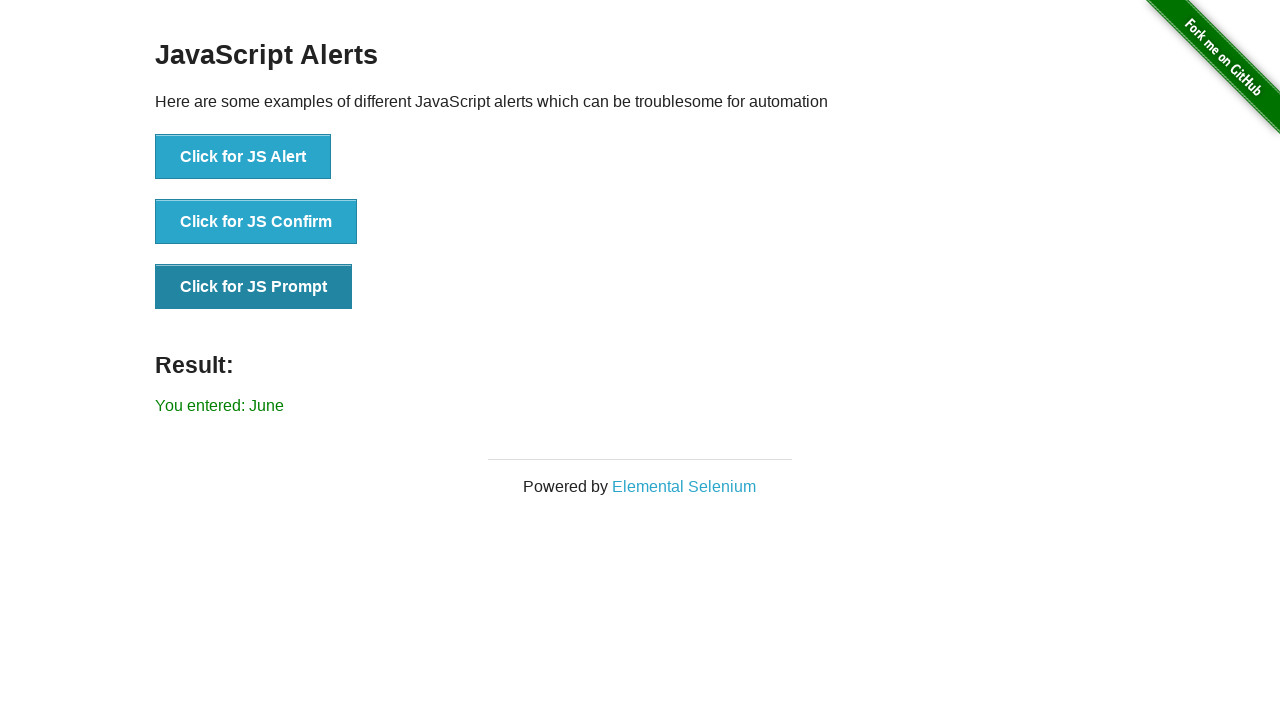

Retrieved result text from page
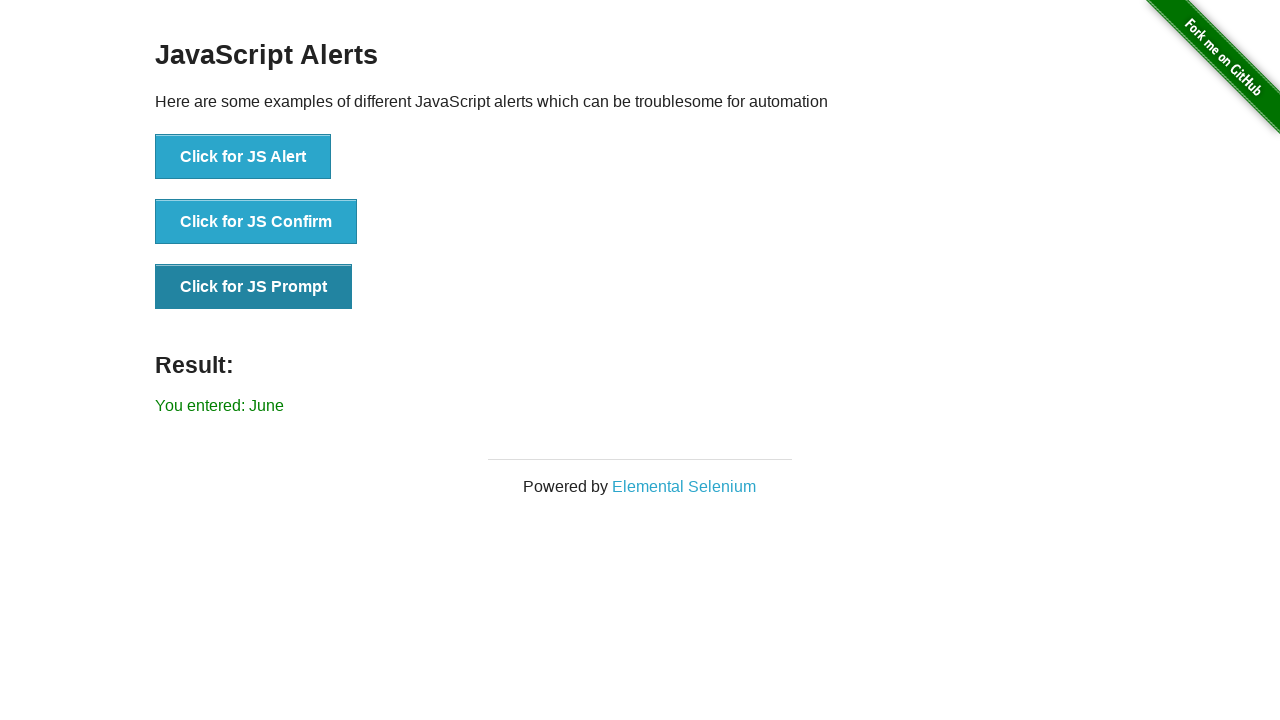

Verified result text matches expected 'You entered: June'
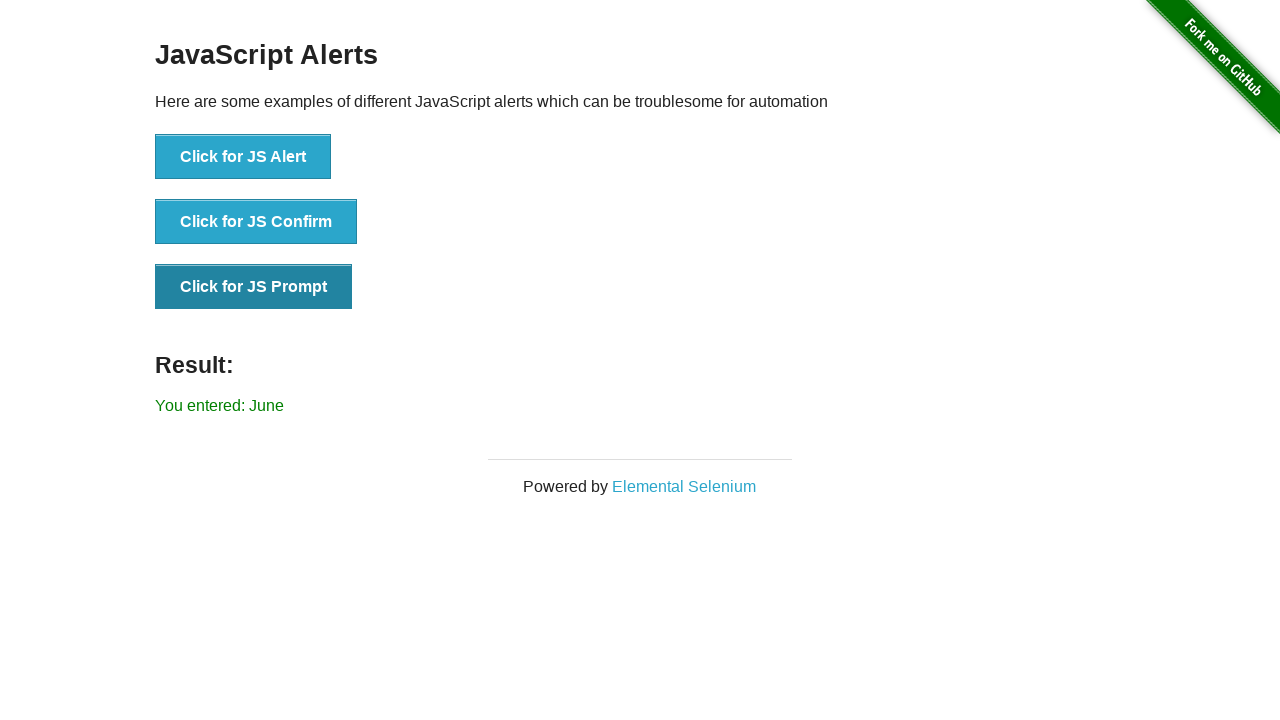

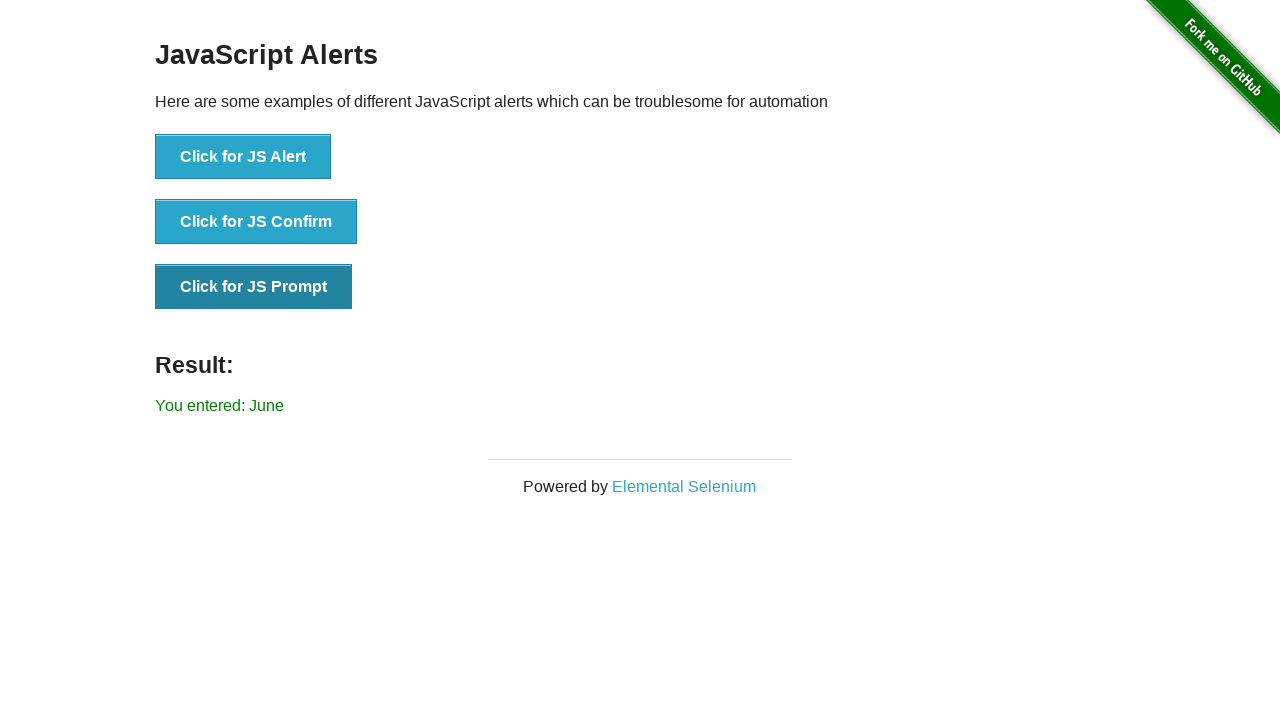